Tests various input field interactions including typing text, appending text, clearing fields, using keyboard navigation, and verifying field states on a form testing page

Starting URL: https://leafground.com/input.xhtml

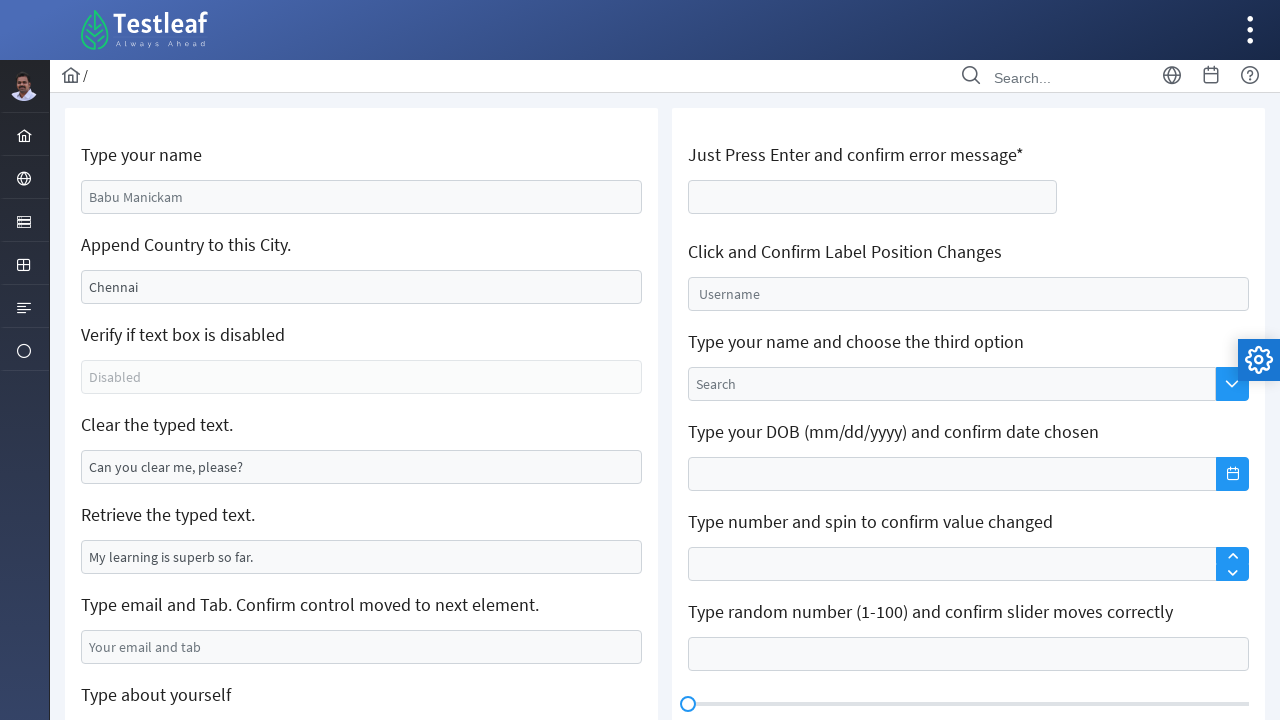

Filled name field with 'Eswari' on //div[@class='col-12']/input[@name='j_idt88:name']
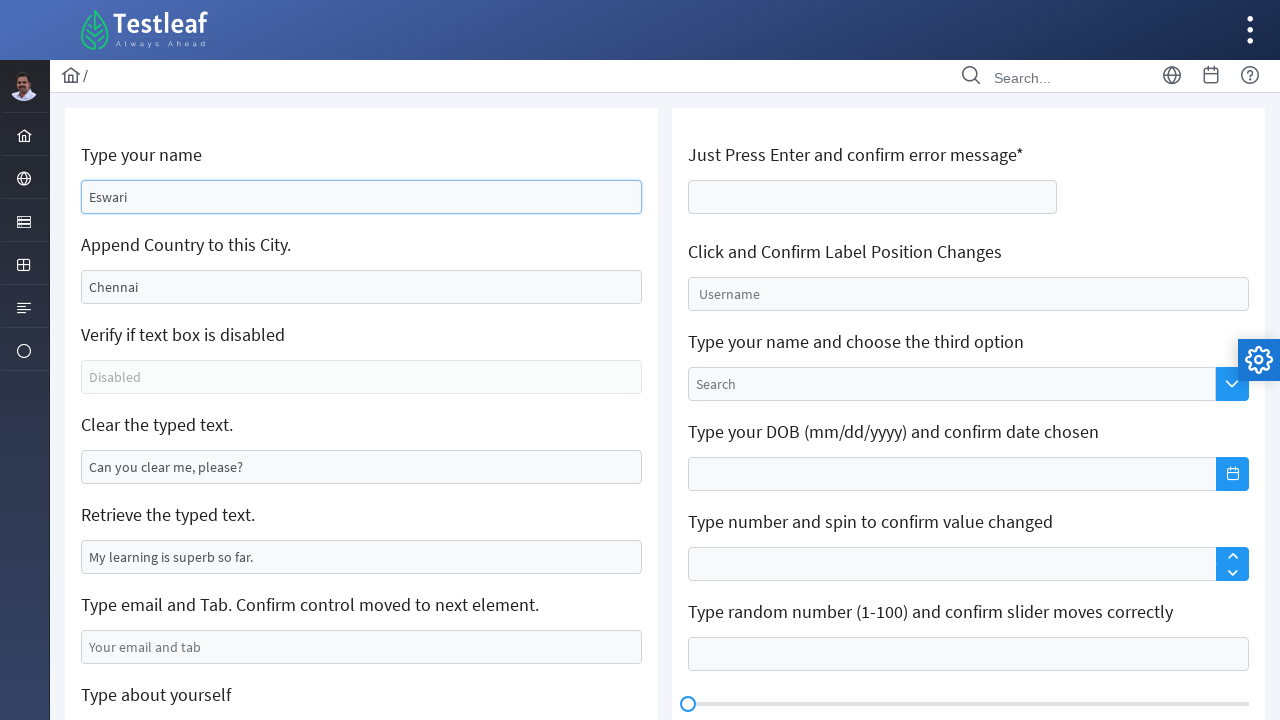

Located city field with value 'Chennai'
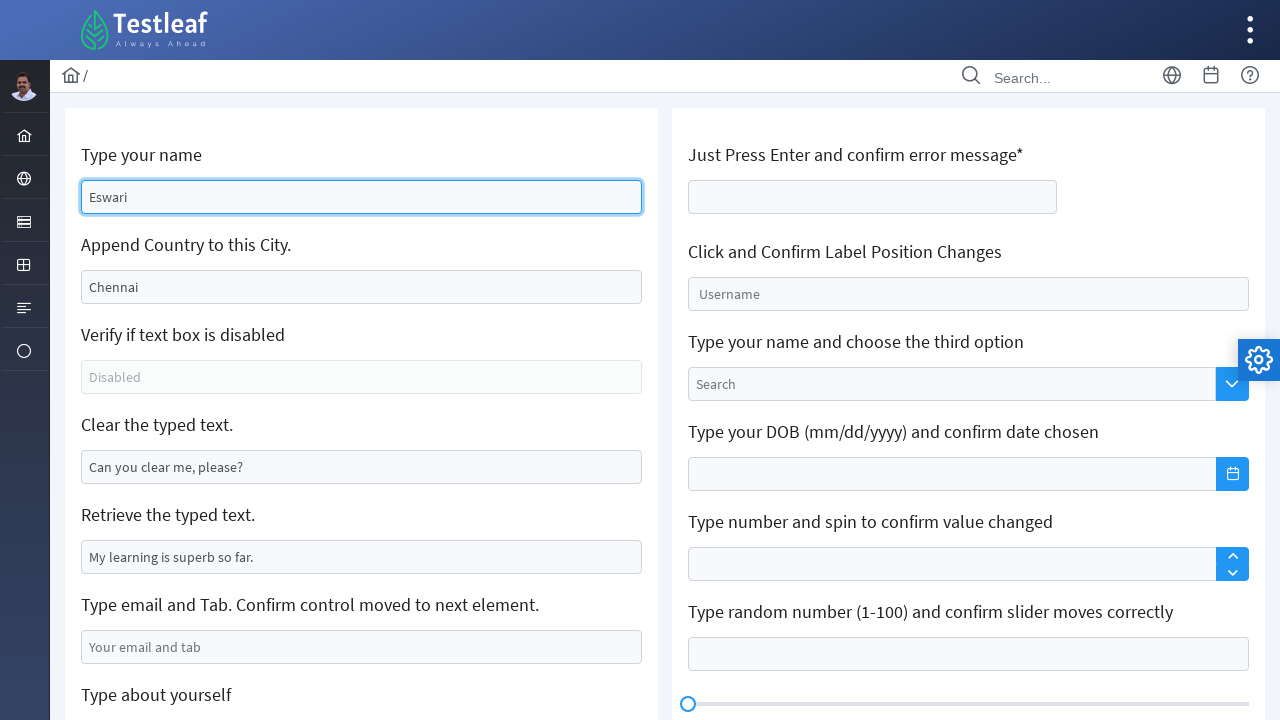

Retrieved current value from city field
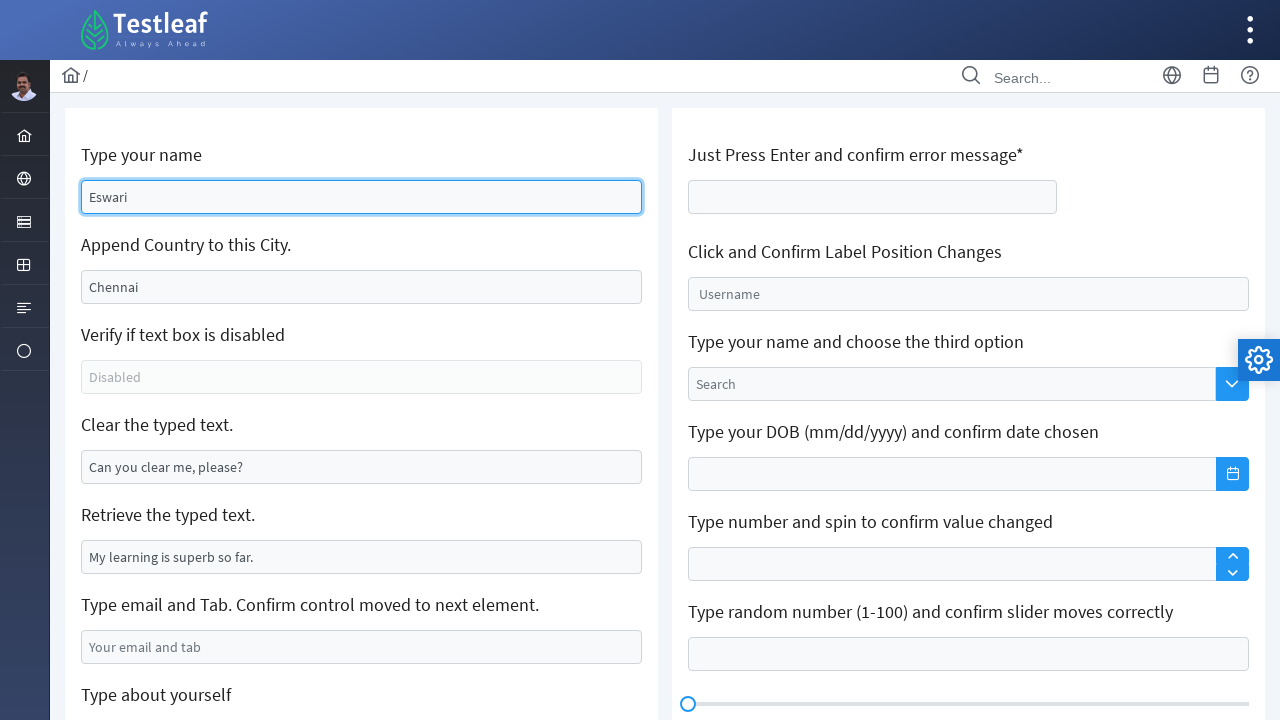

Appended ' India' to city field, updated to 'Chennai  India' on //input[@value='Chennai']
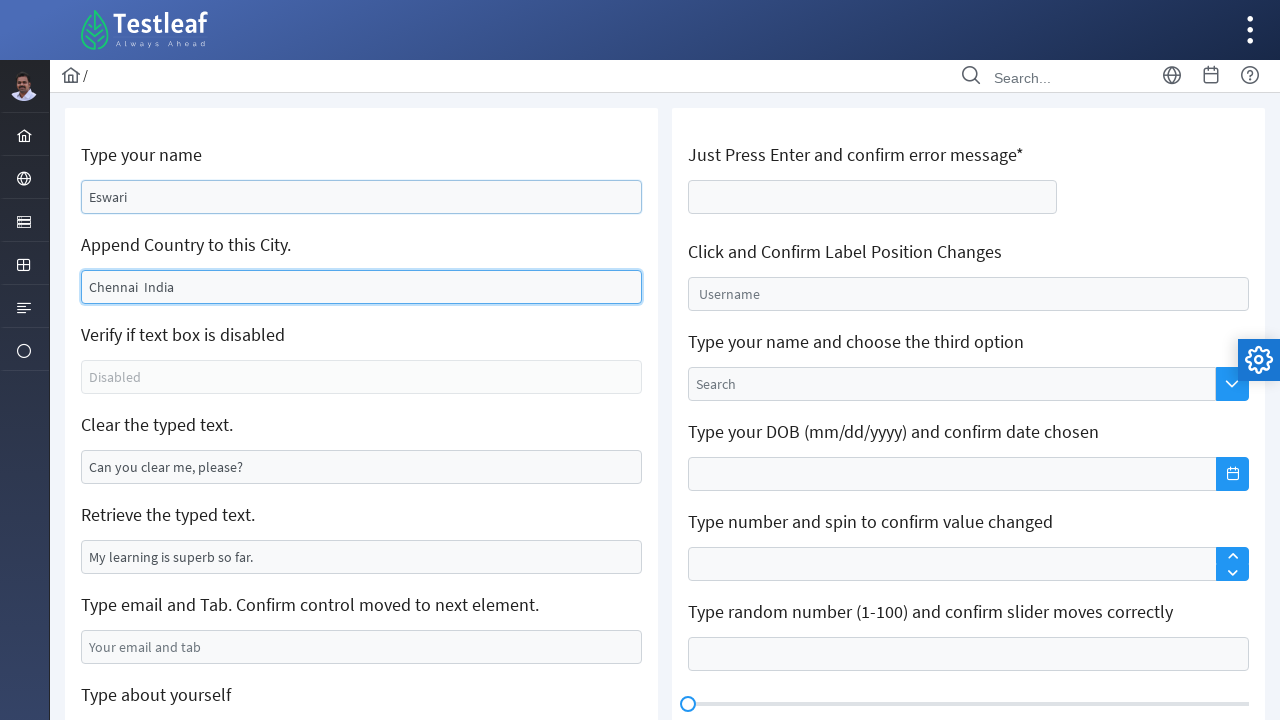

Cleared the typed text field on input[name='j_idt88:j_idt95']
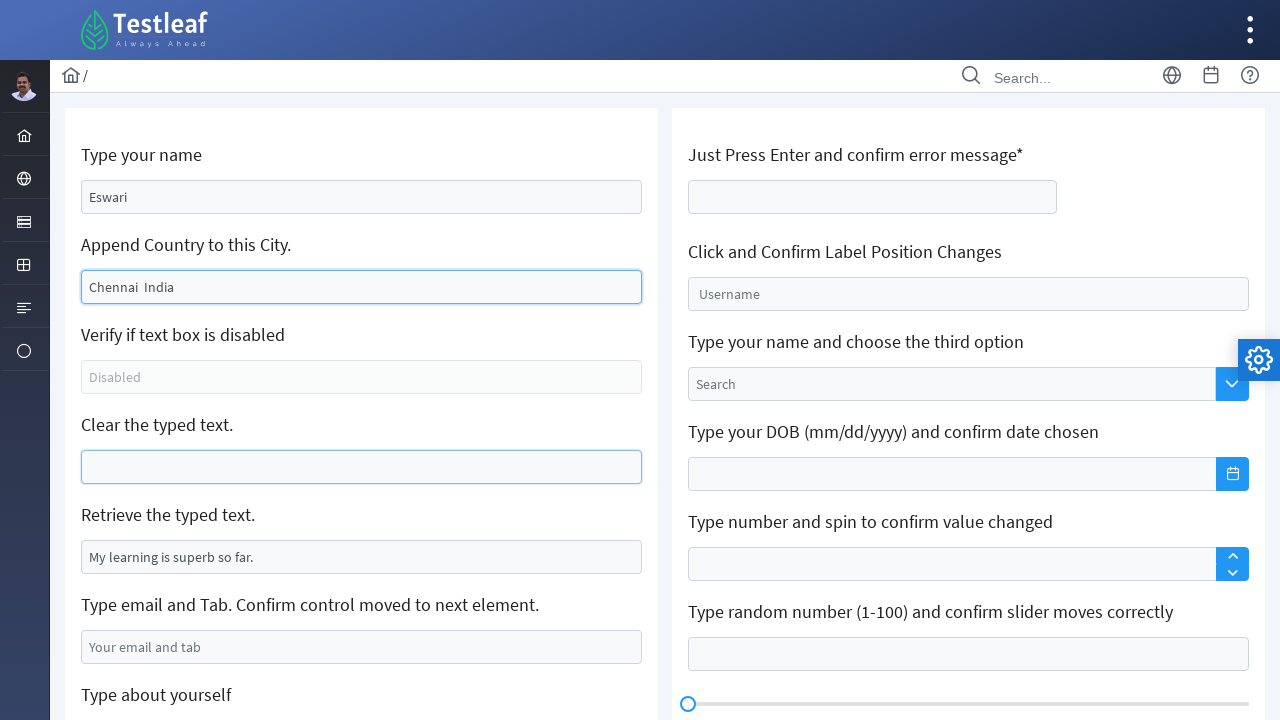

Filled email/phone field with '1234567890' on //input[@name='j_idt88:j_idt99']
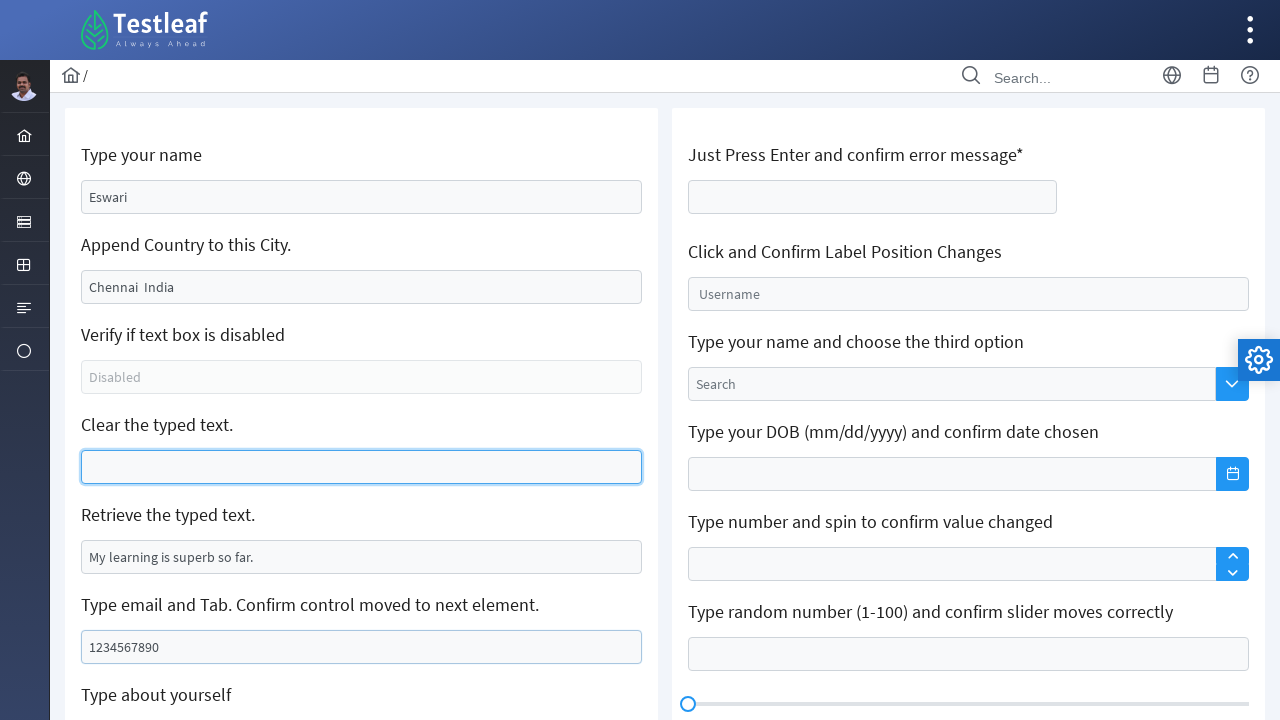

Pressed Tab key to move to next element on //input[@name='j_idt88:j_idt99']
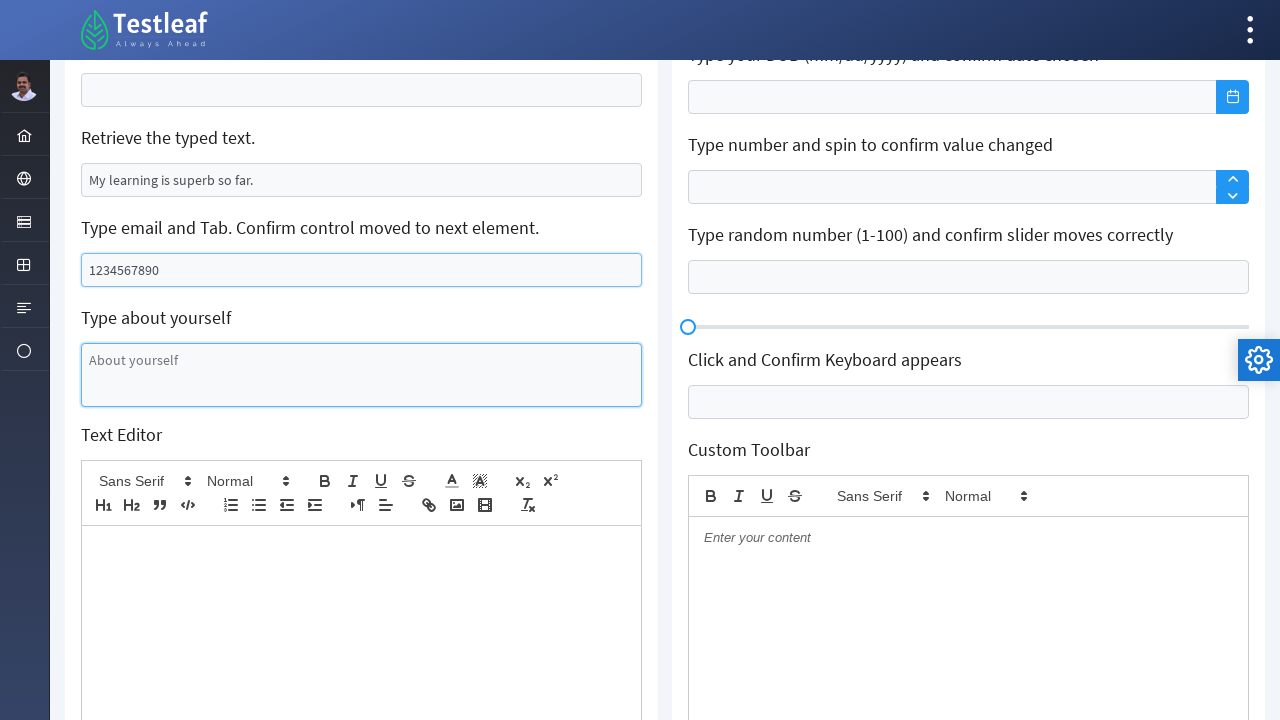

Filled text area with 'I am a Tester' on //textarea[@name='j_idt88:j_idt101']
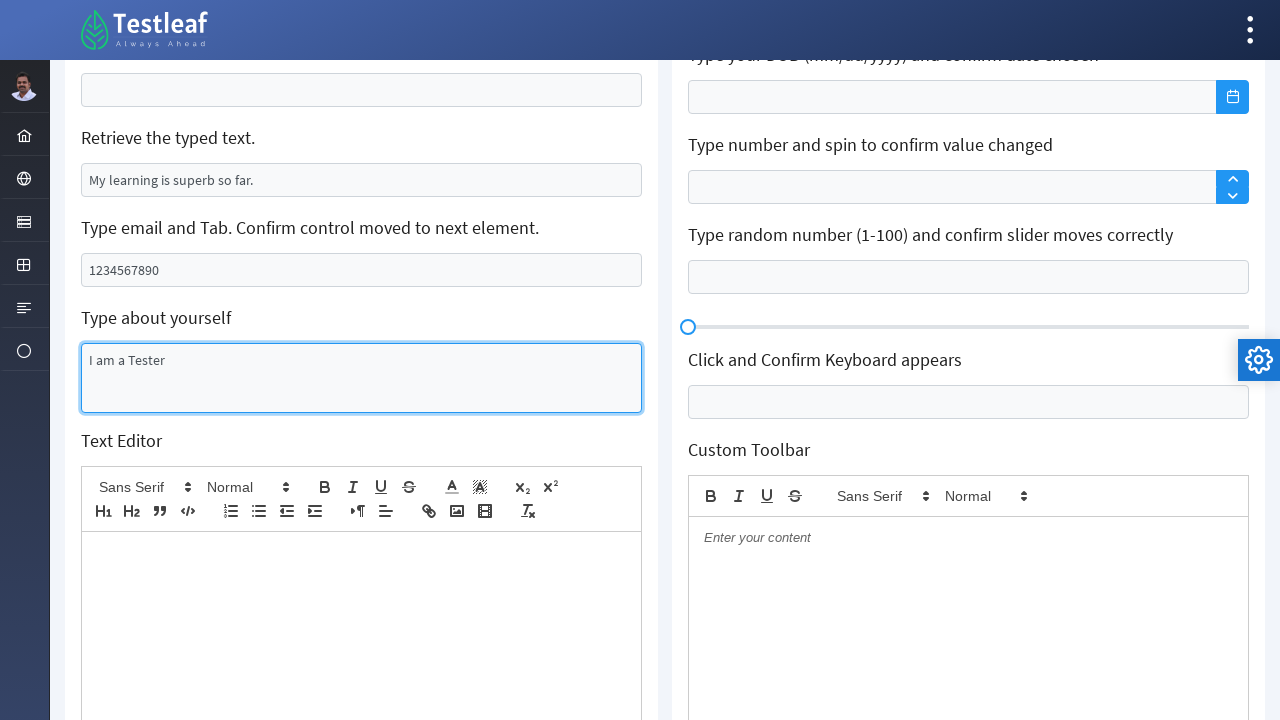

Pressed Enter in age field to trigger validation error message on //input[@name='j_idt106:thisform:age']
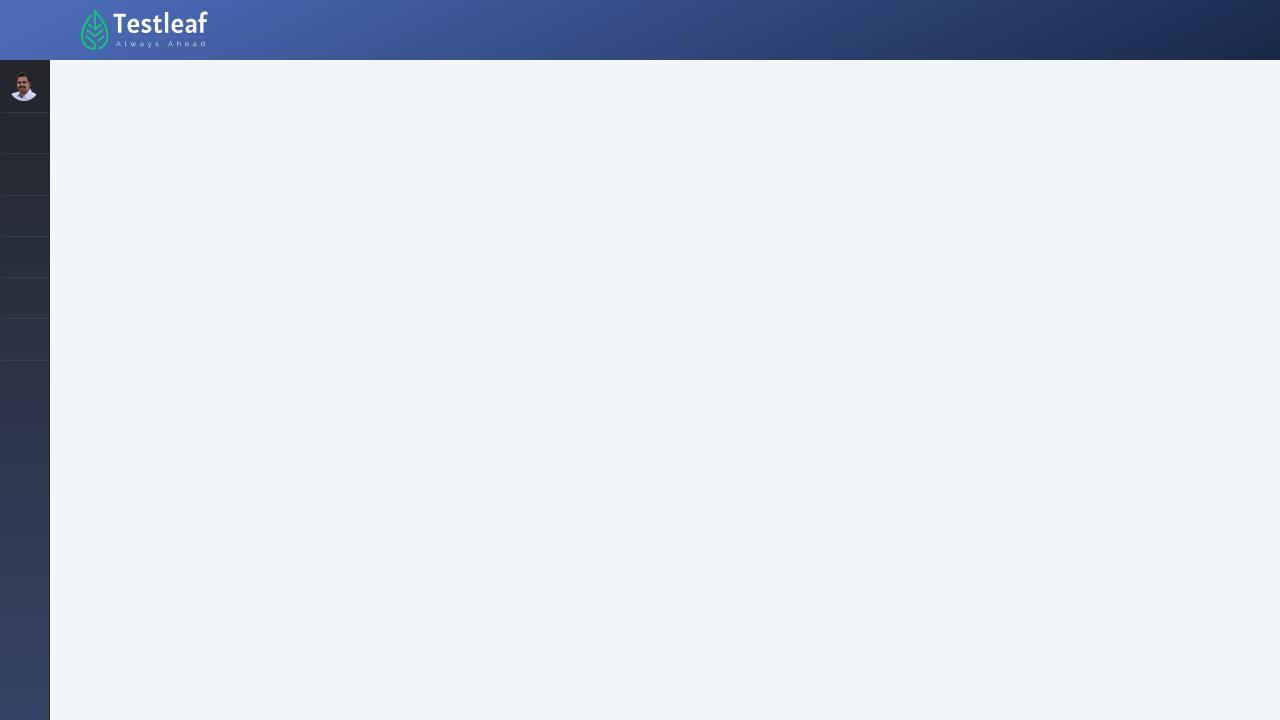

Clicked on float input field to trigger label position change at (968, 294) on xpath=//input[@id='j_idt106:float-input']
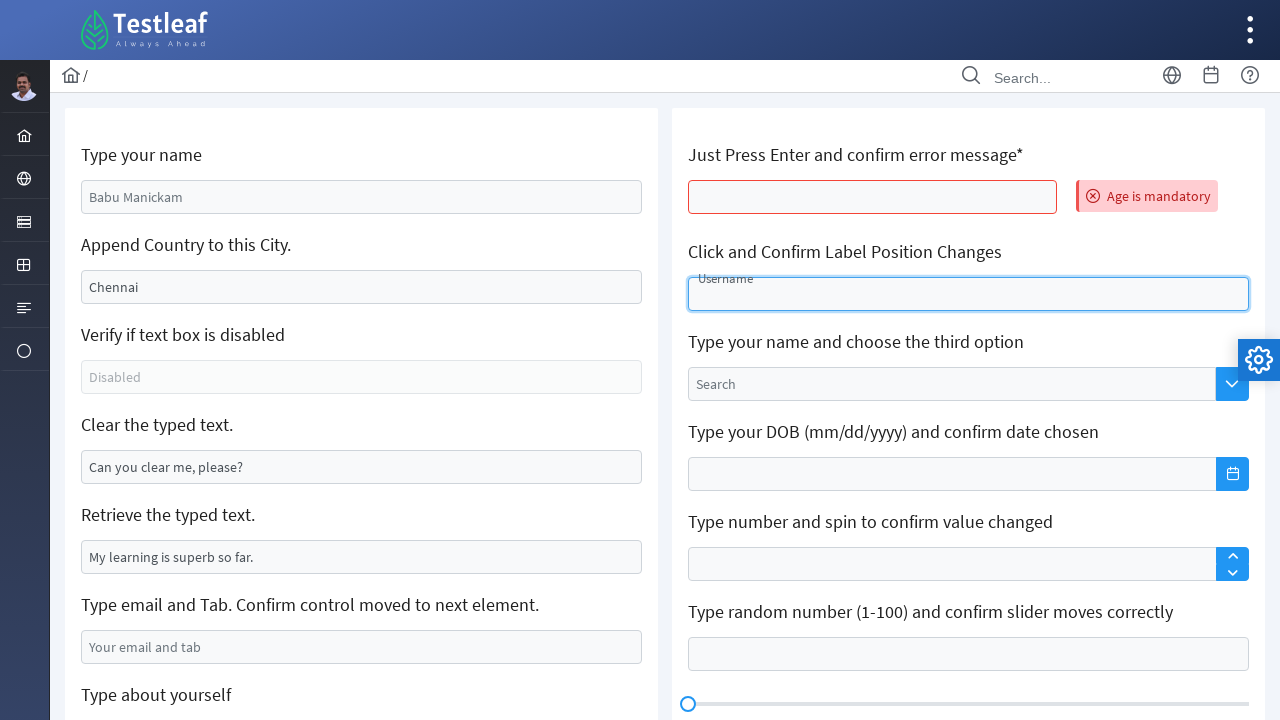

Waited 500ms for animations to complete
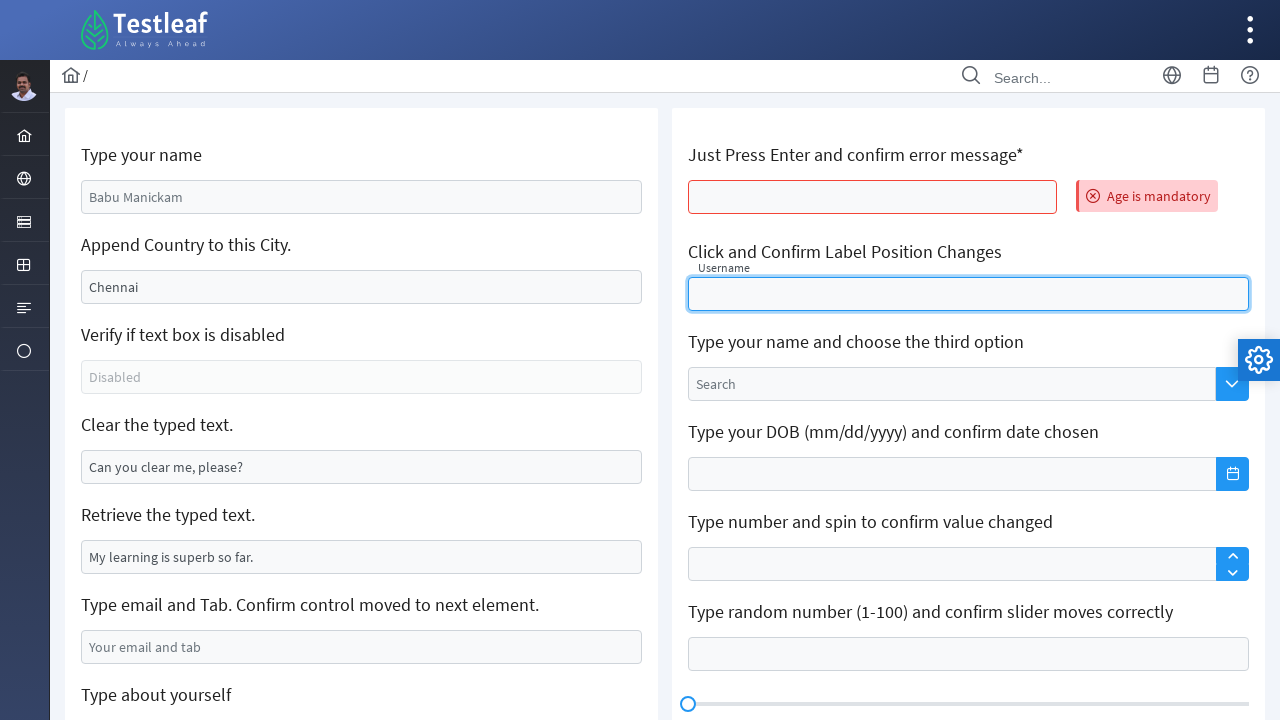

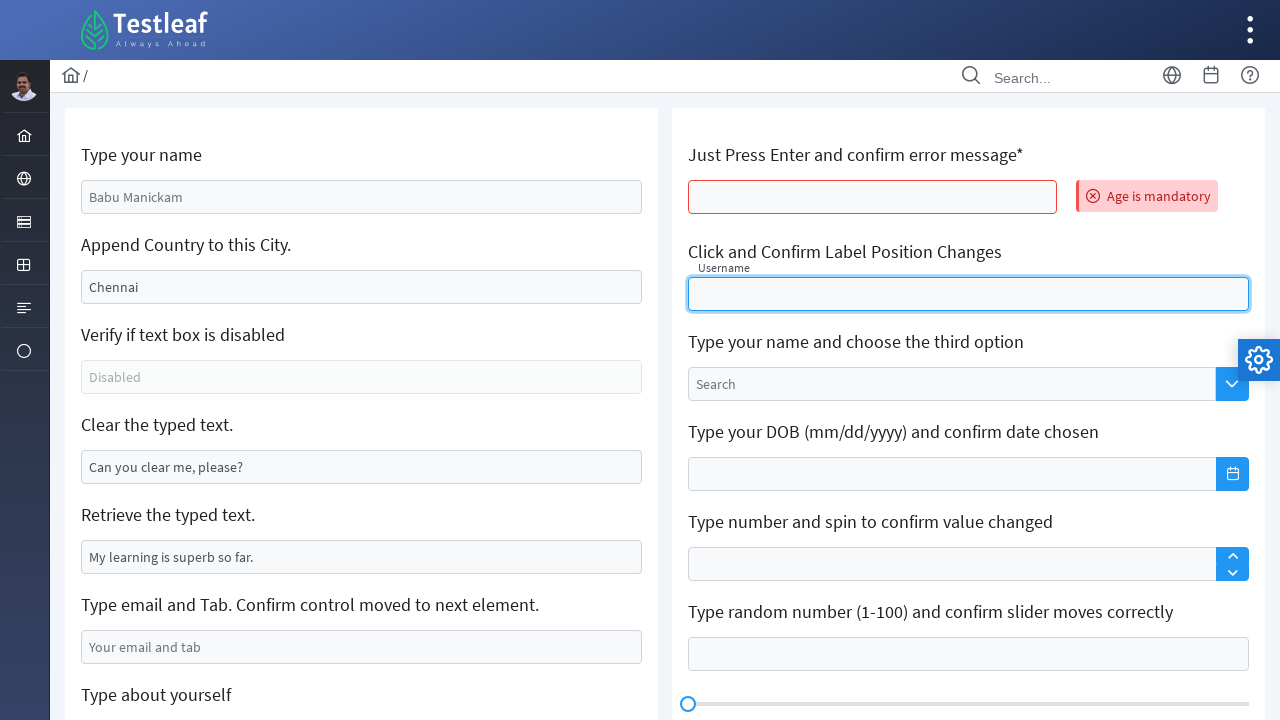